Tests clicking the Send button without entering any data and verifies that green and red confirmation buttons appear.

Starting URL: https://kristinek.github.io/site/tasks/provide_feedback

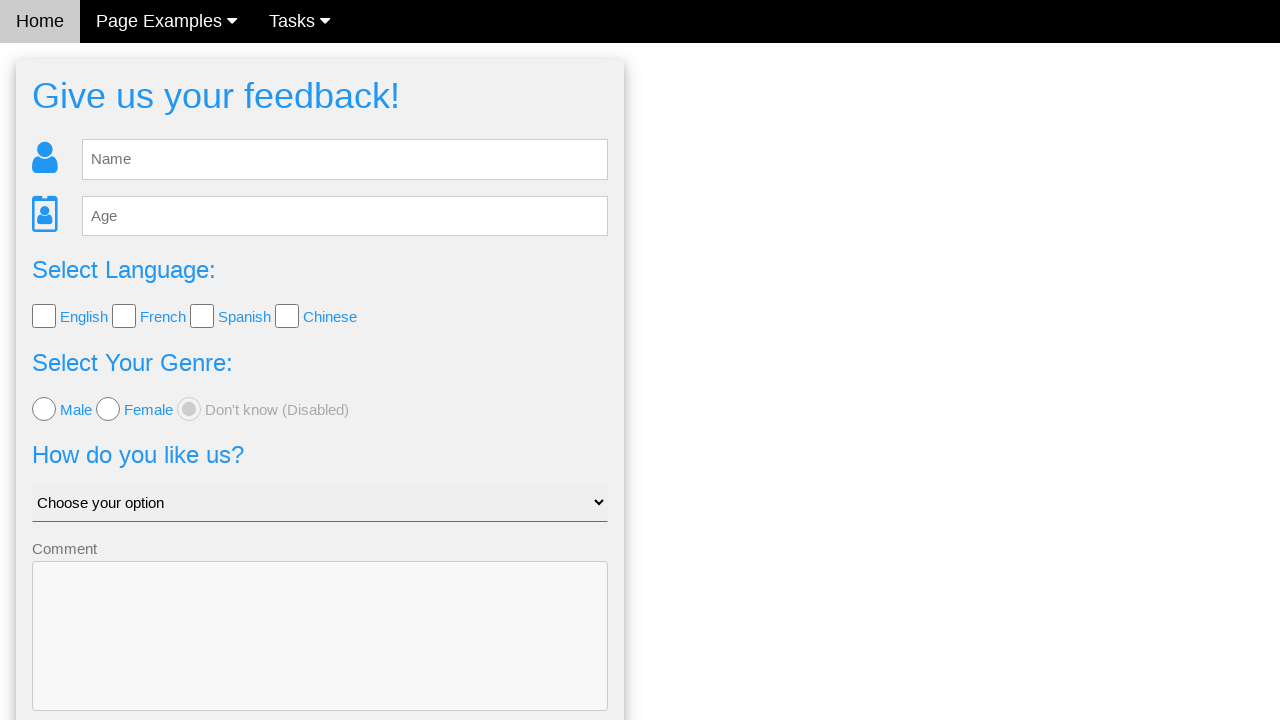

Feedback form loaded
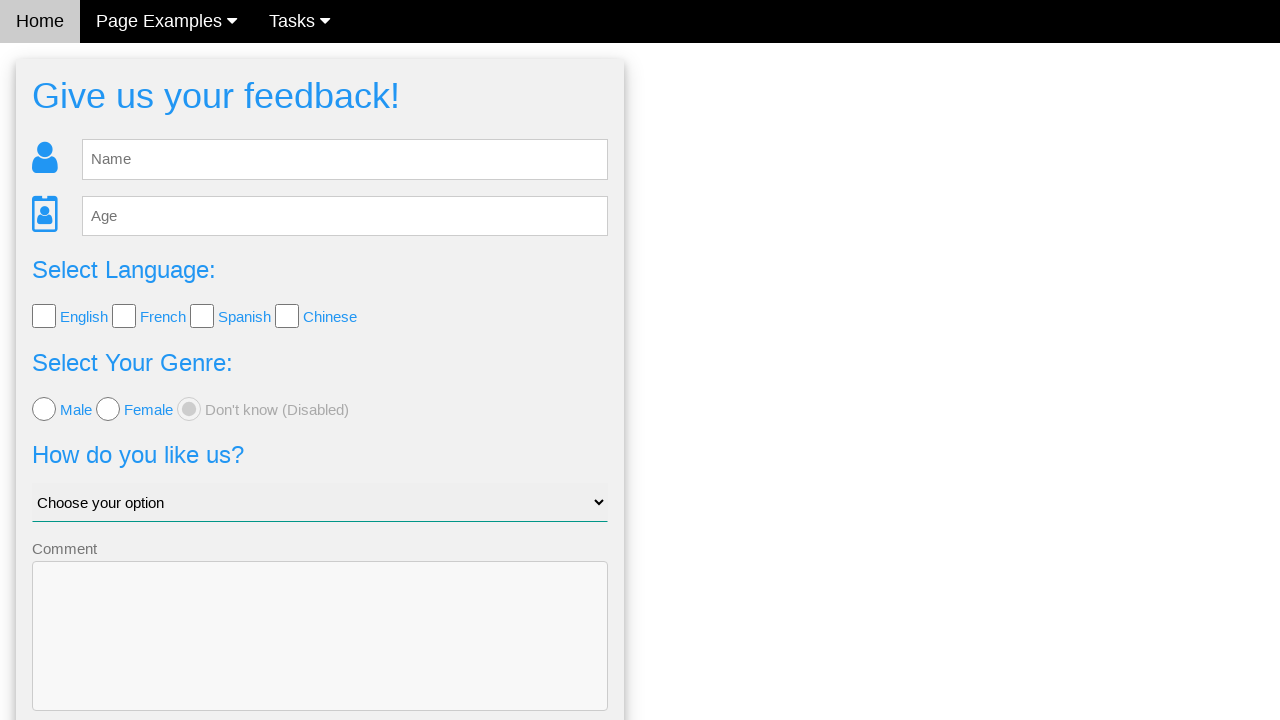

Clicked Send button without entering any data at (320, 656) on .w3-blue
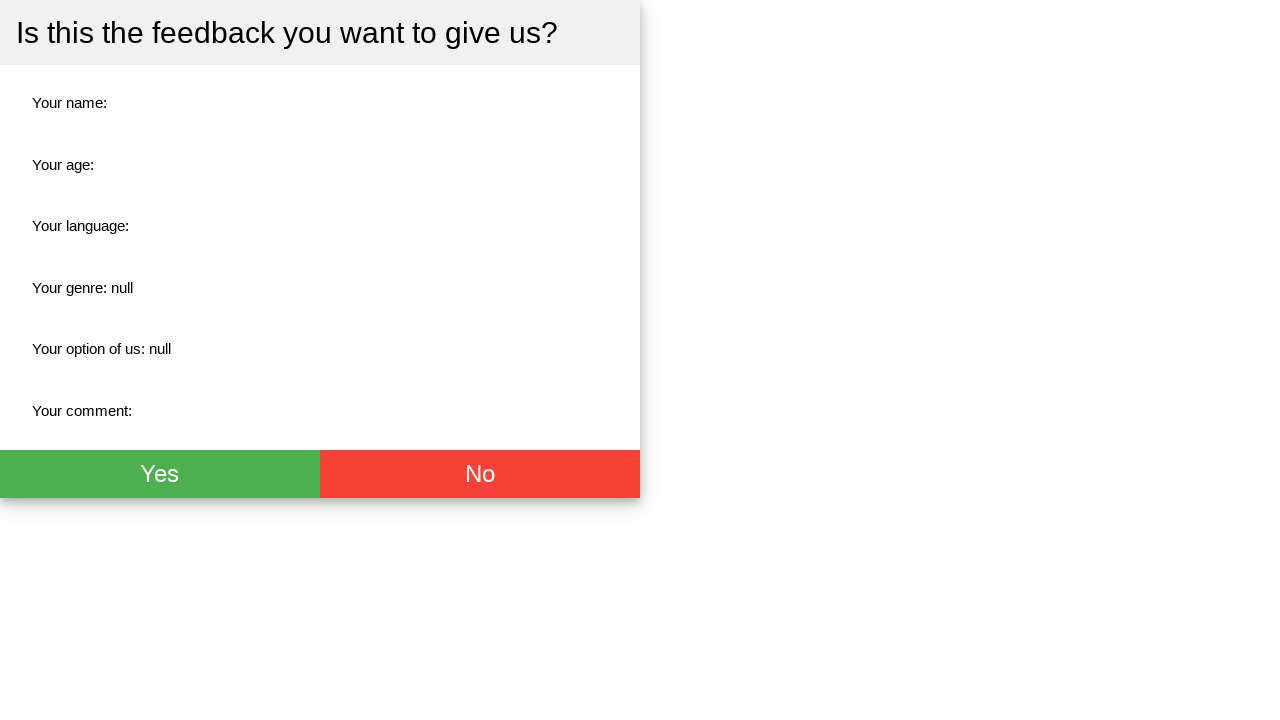

Green confirmation button appeared
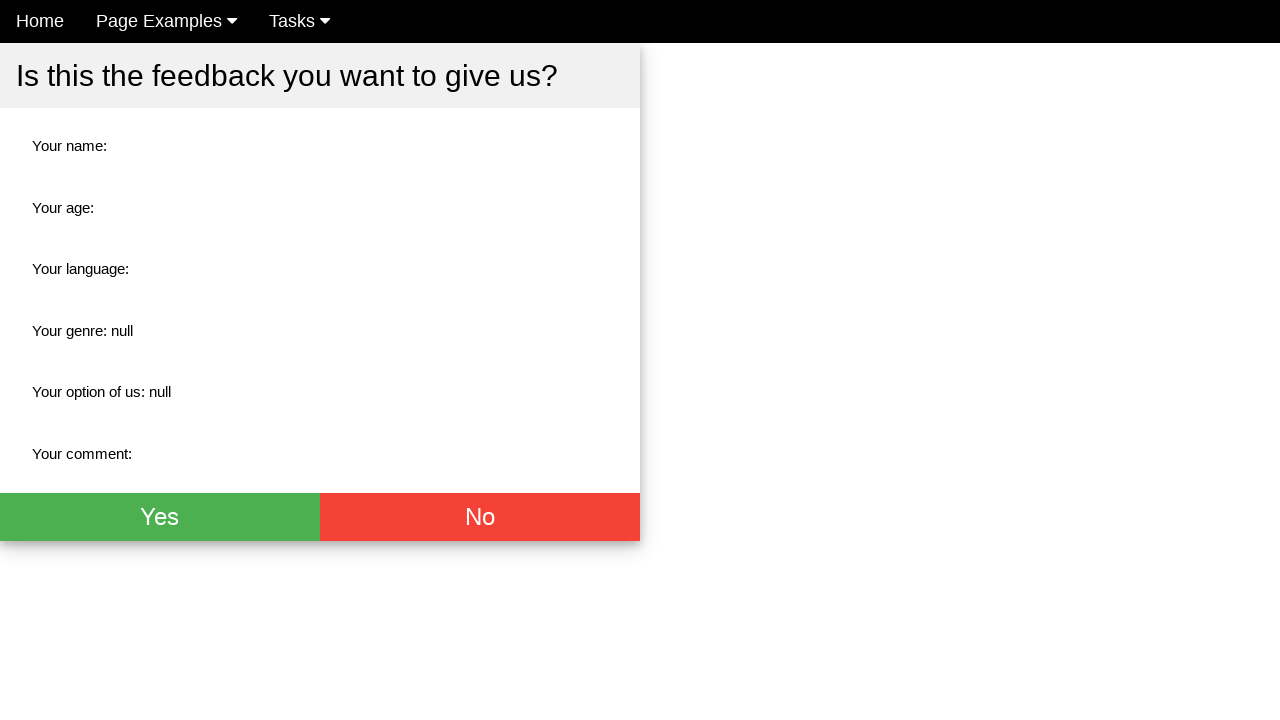

Red confirmation button appeared
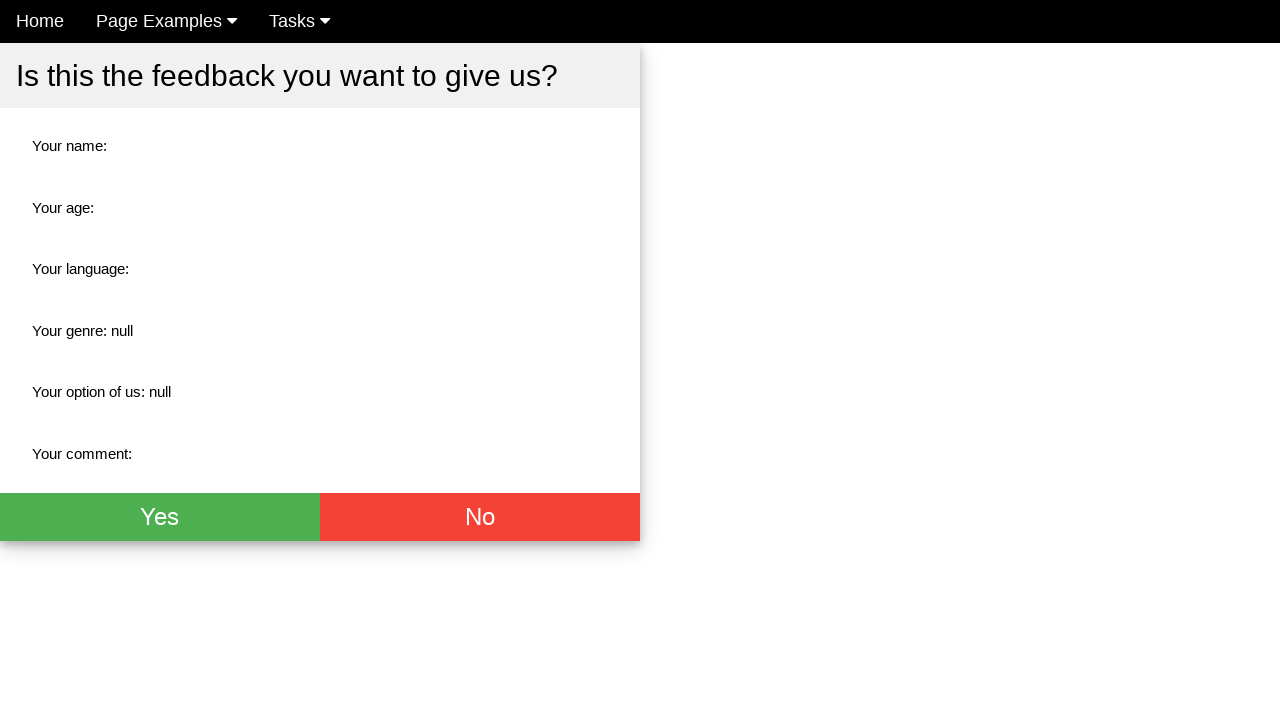

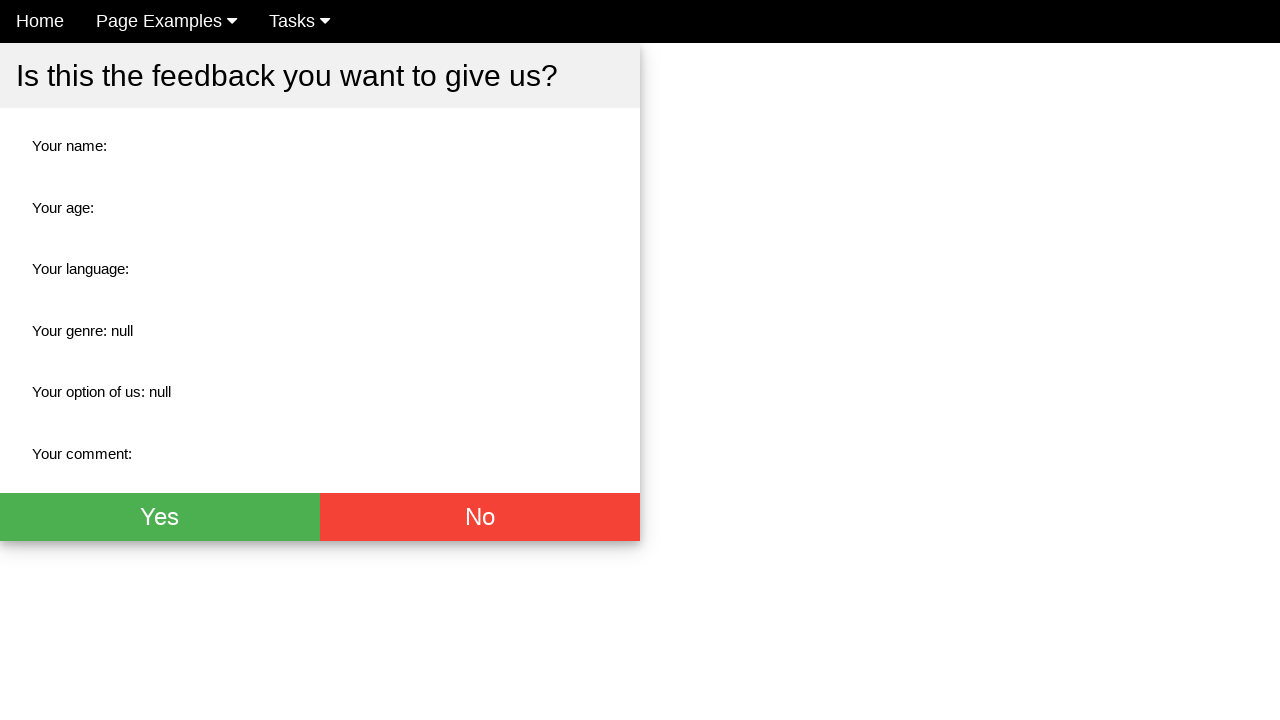